Tests drag and drop functionality using click-and-hold with move-by-offset to drag an element to a new position

Starting URL: https://www.selenium.dev/selenium/web/dragAndDropTest.html

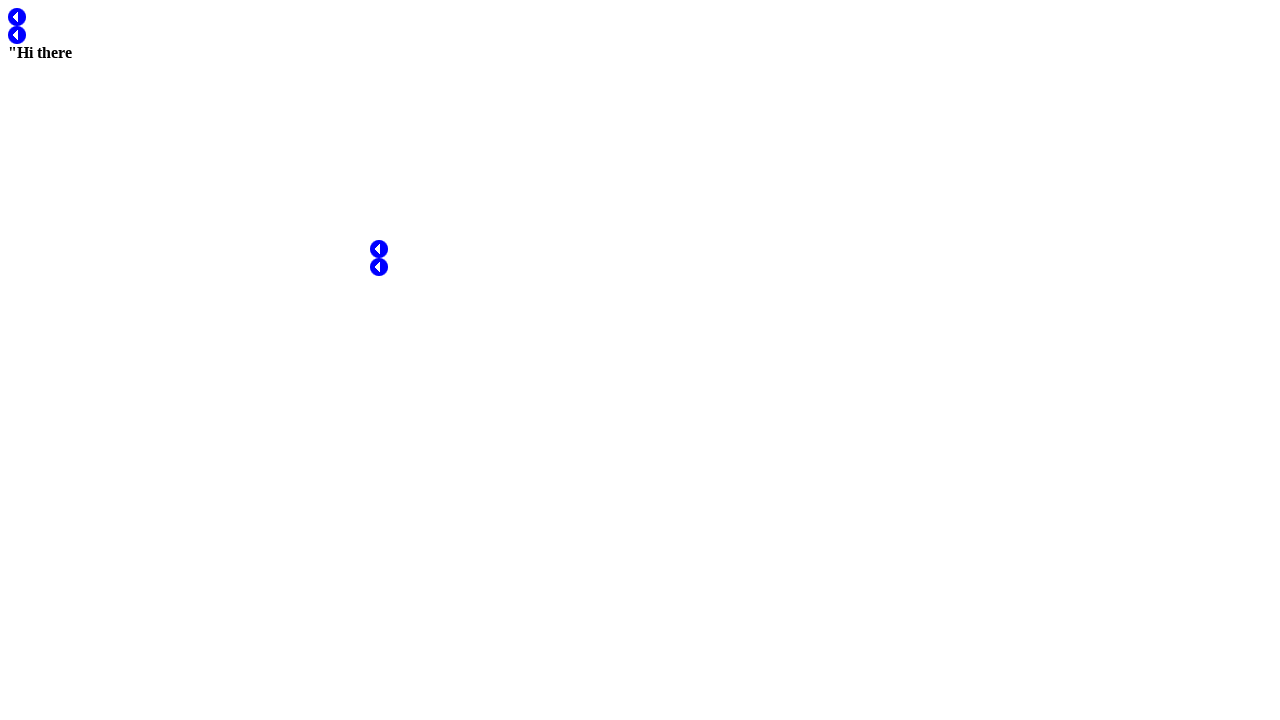

Located draggable element with id 'test1'
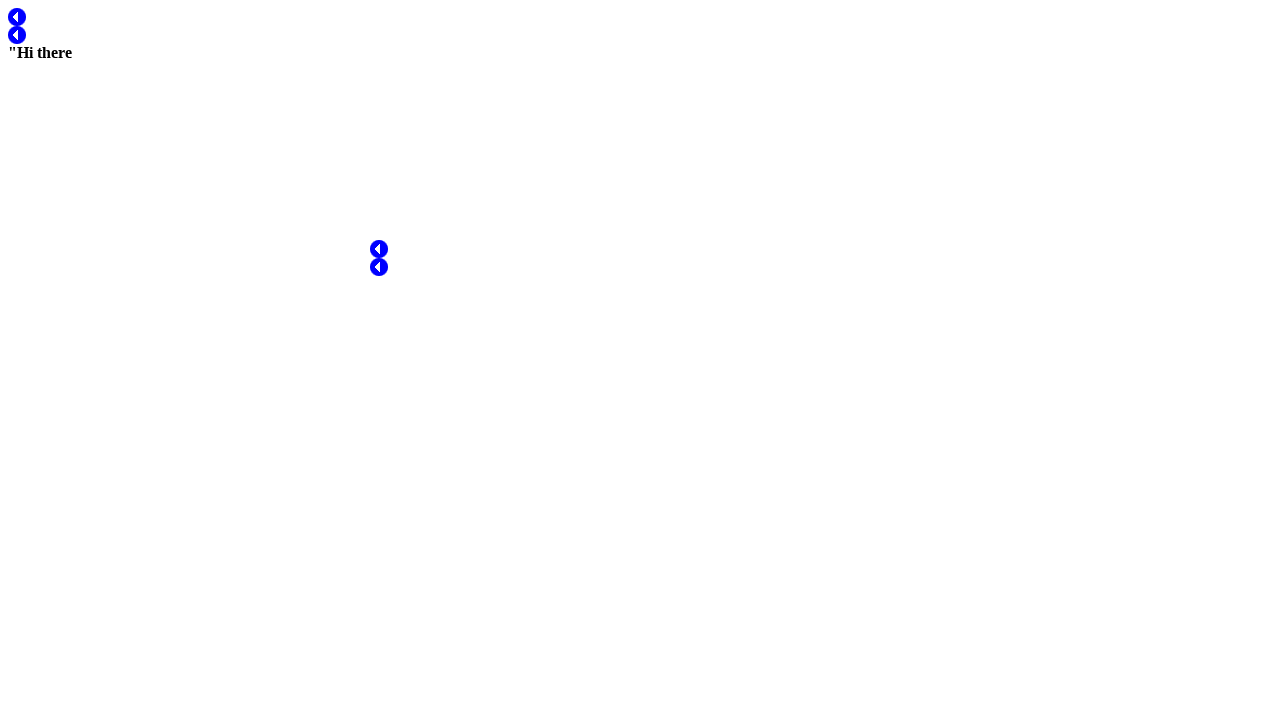

Retrieved initial bounding box of draggable element
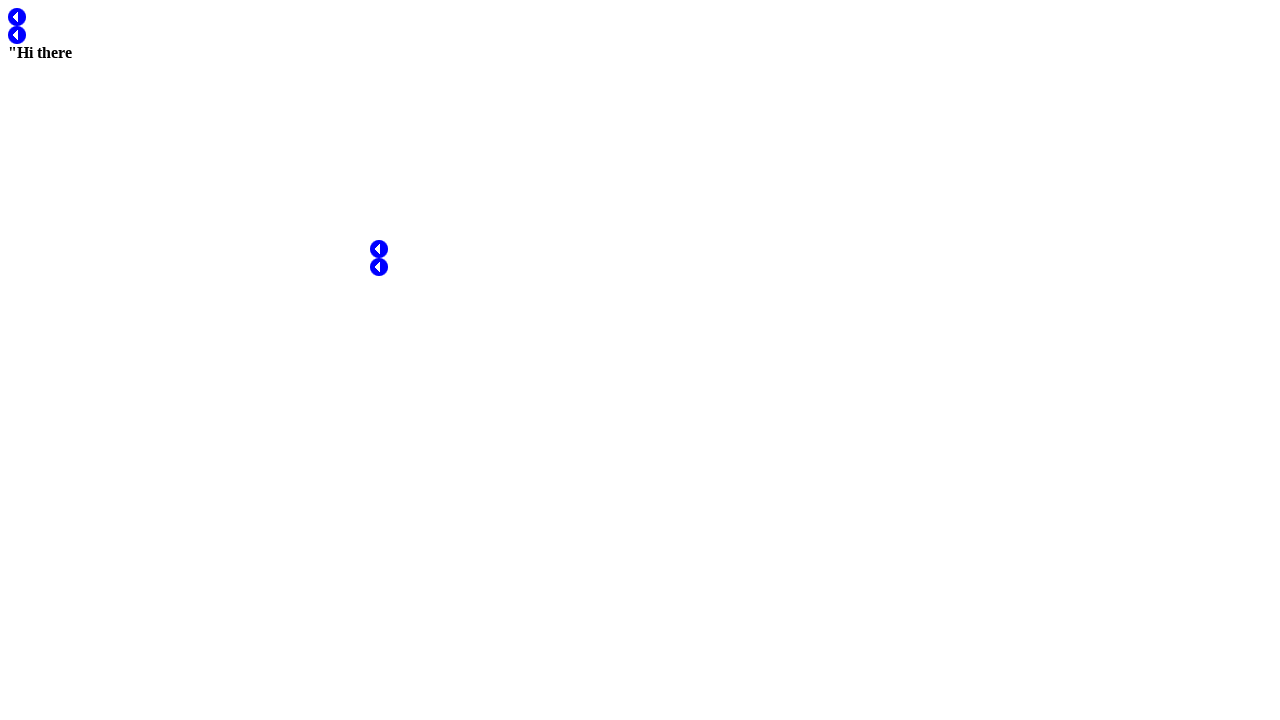

Moved mouse to center of draggable element at (17, 17)
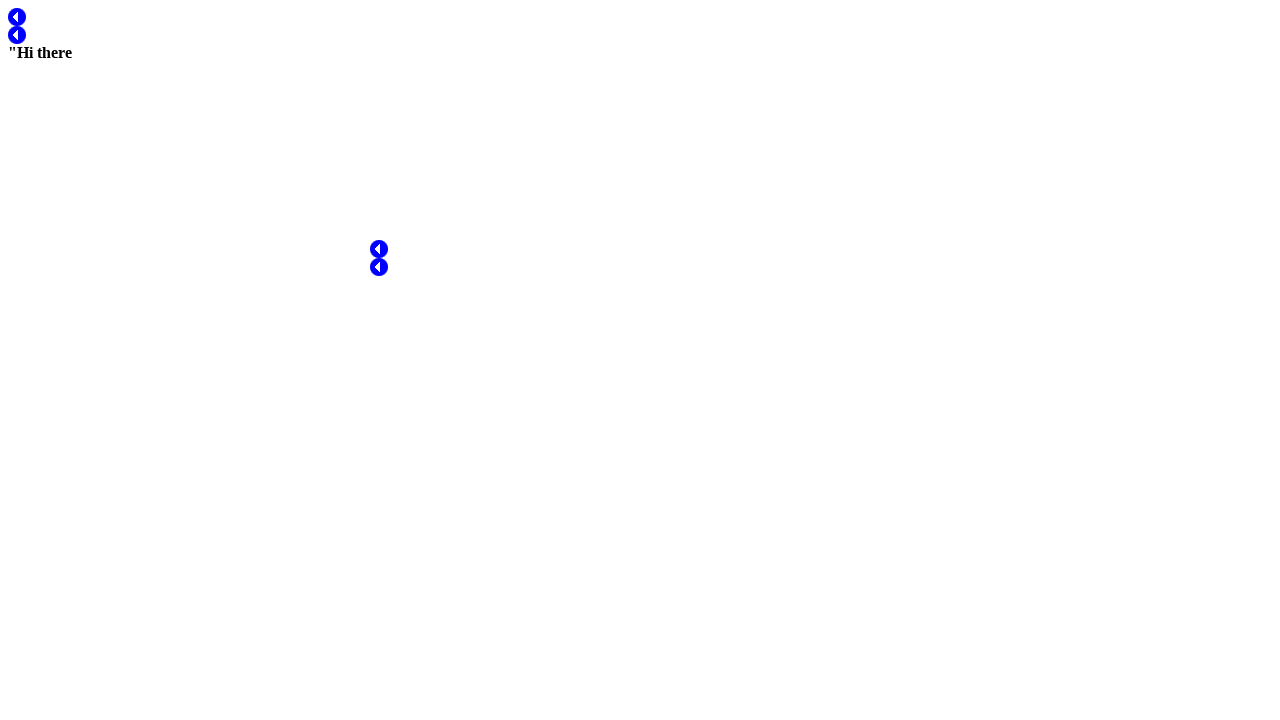

Pressed mouse button down to start drag at (17, 17)
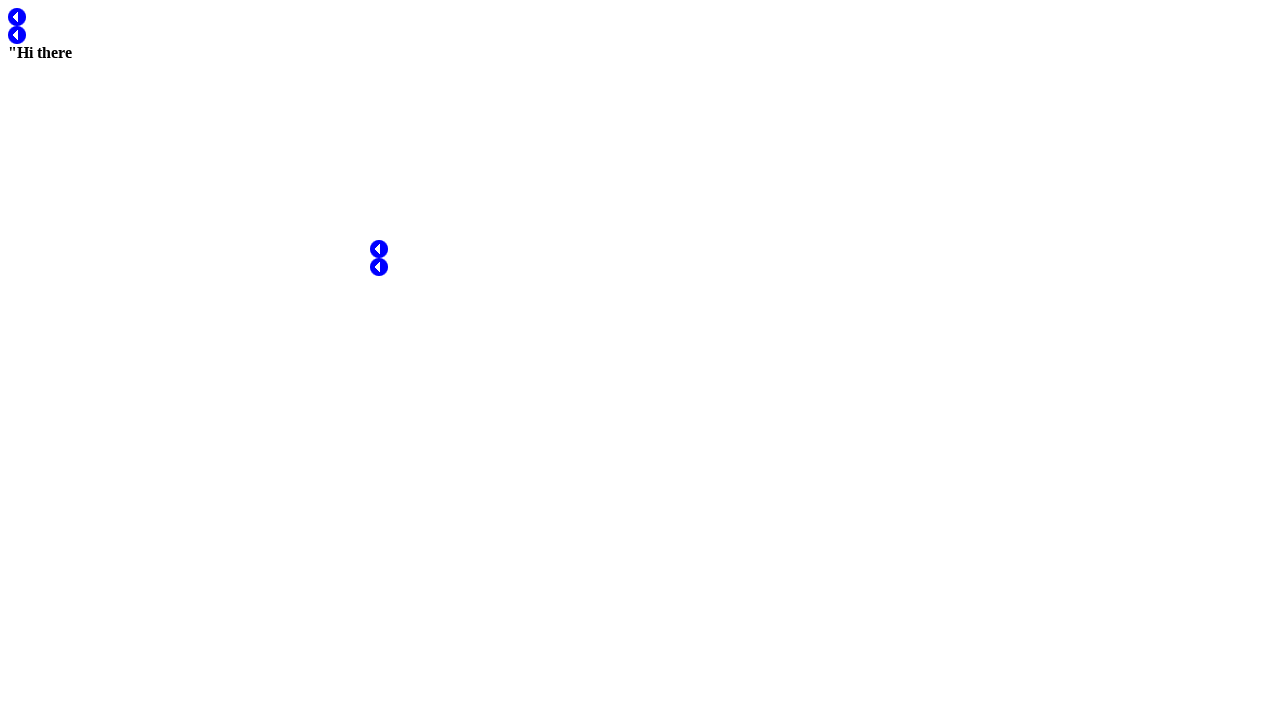

Moved mouse by offset (100, 50) pixels while holding button down at (117, 67)
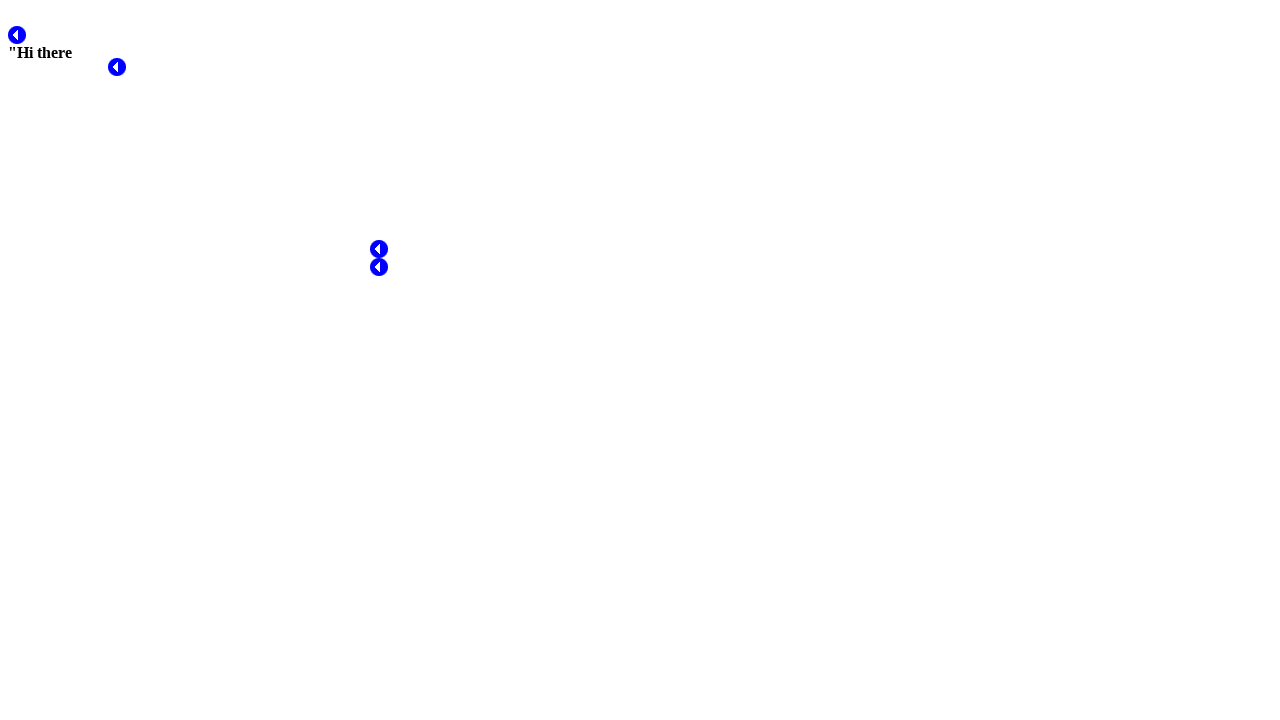

Released mouse button to complete drag at (117, 67)
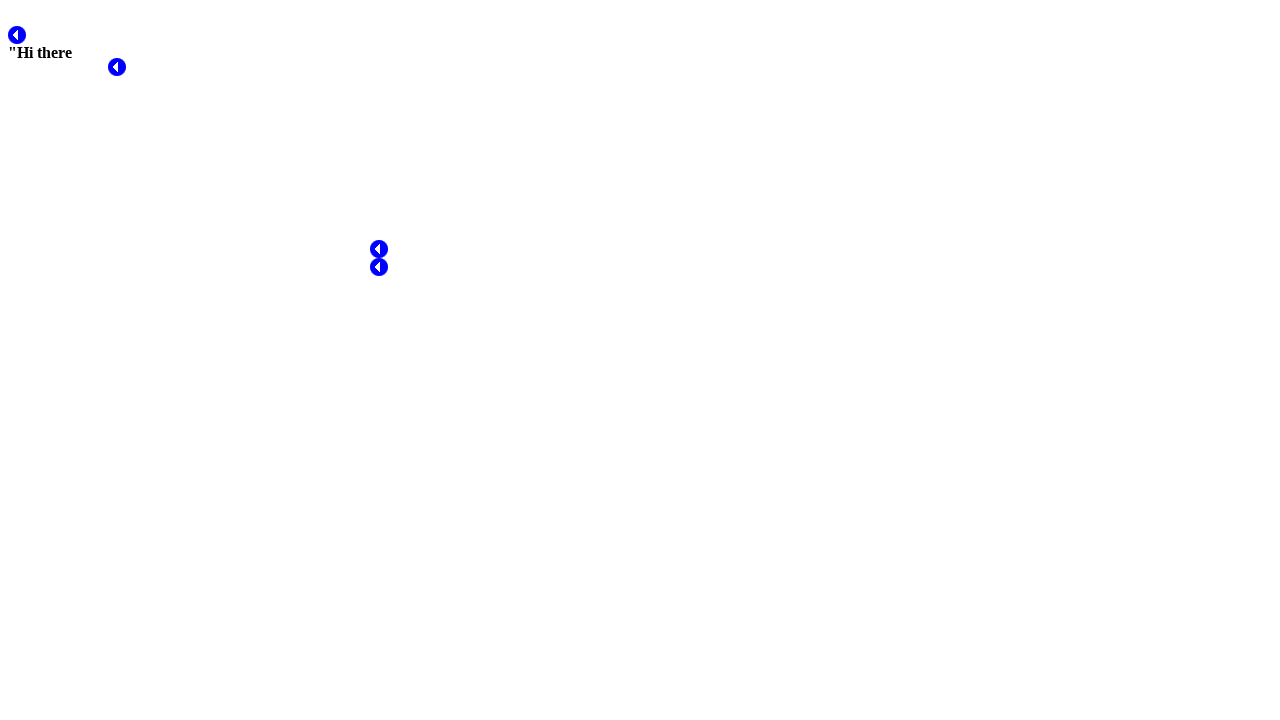

Retrieved final bounding box of dragged element
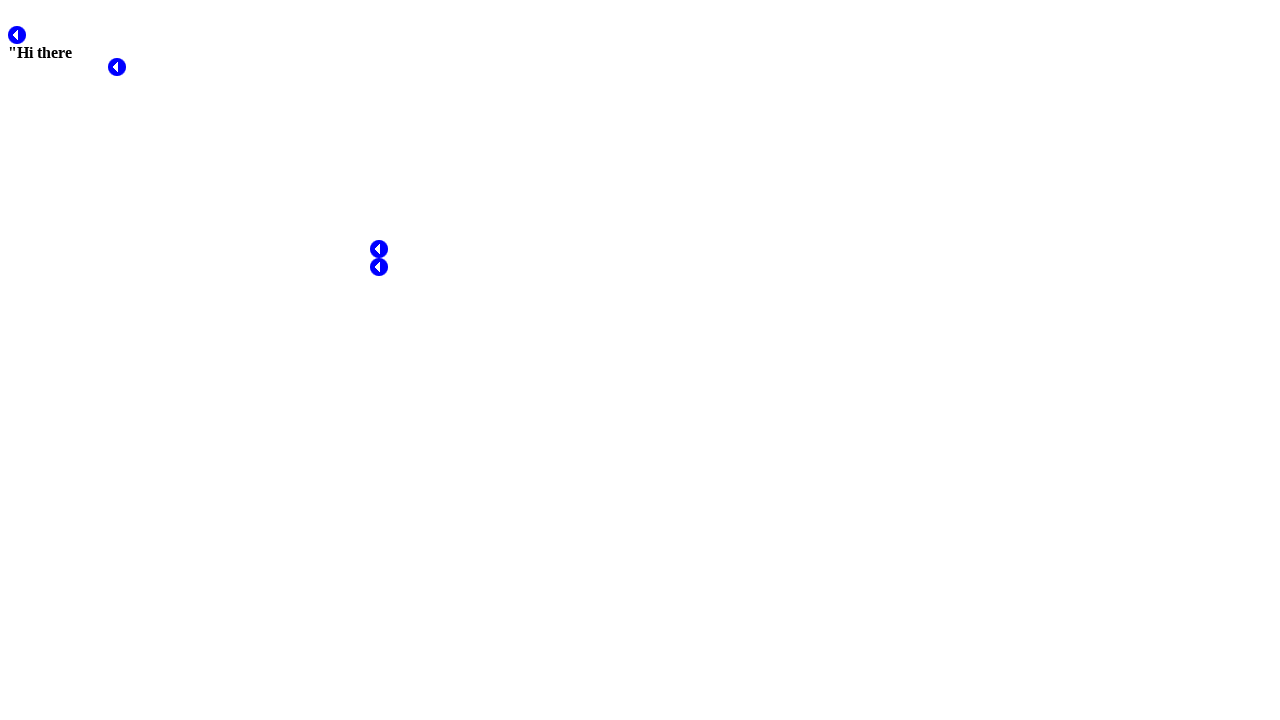

Verified element X position moved by approximately 100 pixels
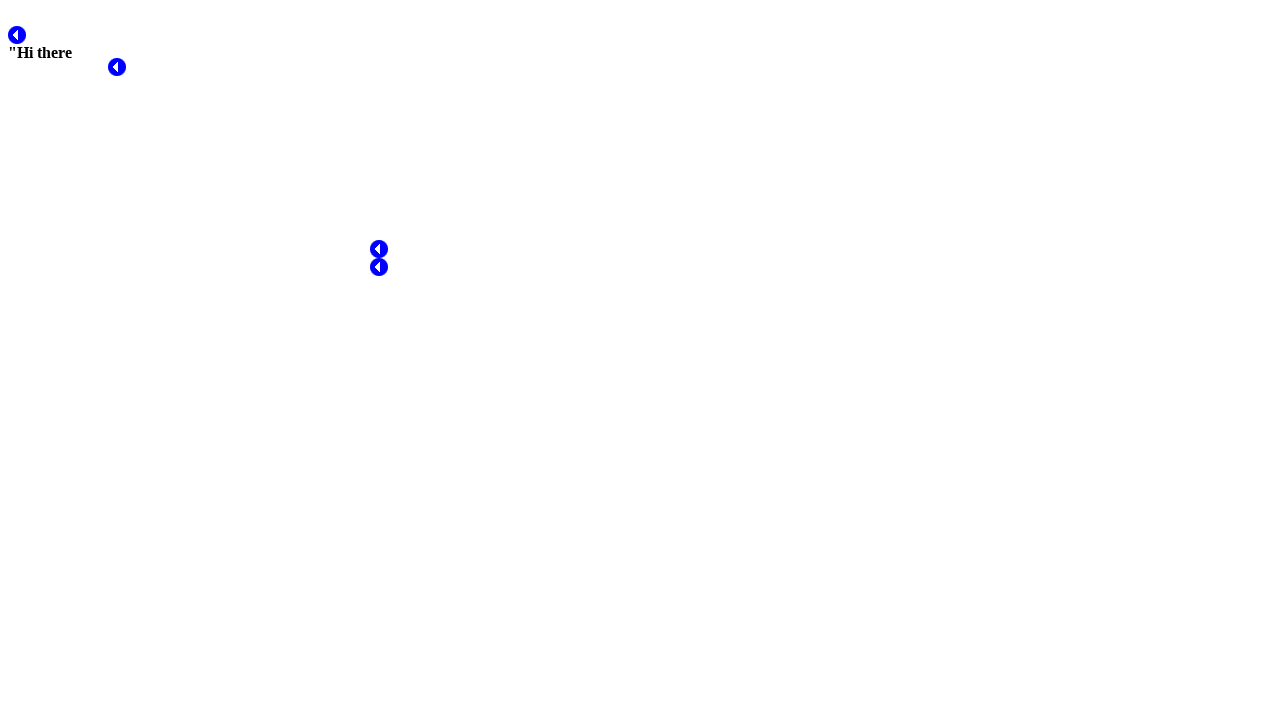

Verified element Y position moved by approximately 50 pixels
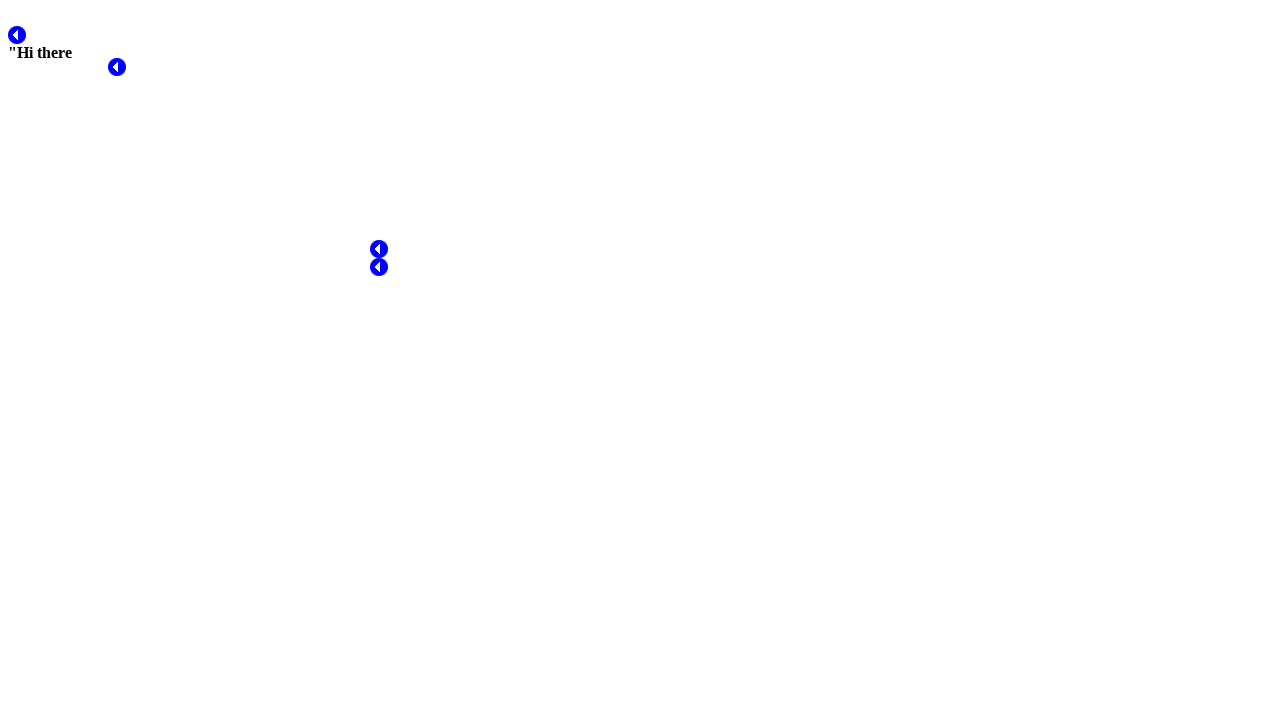

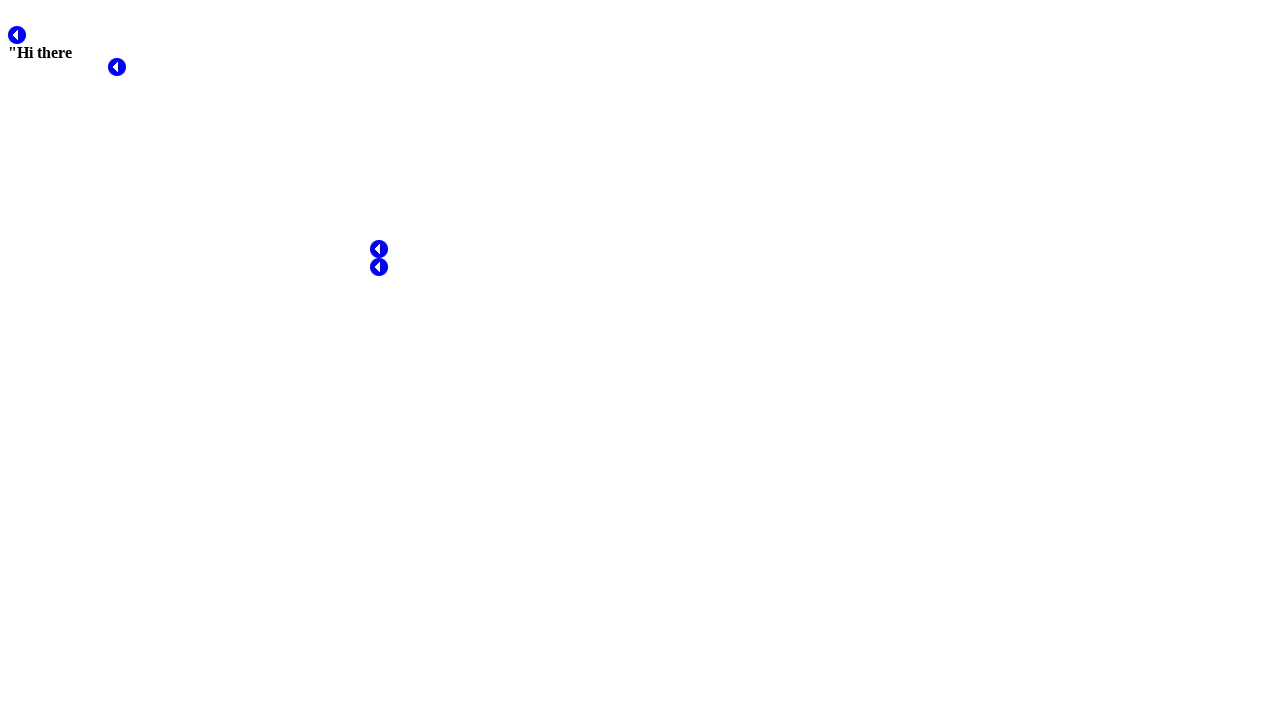